Tests editing a task while in Active filter view

Starting URL: https://todomvc4tasj.herokuapp.com/

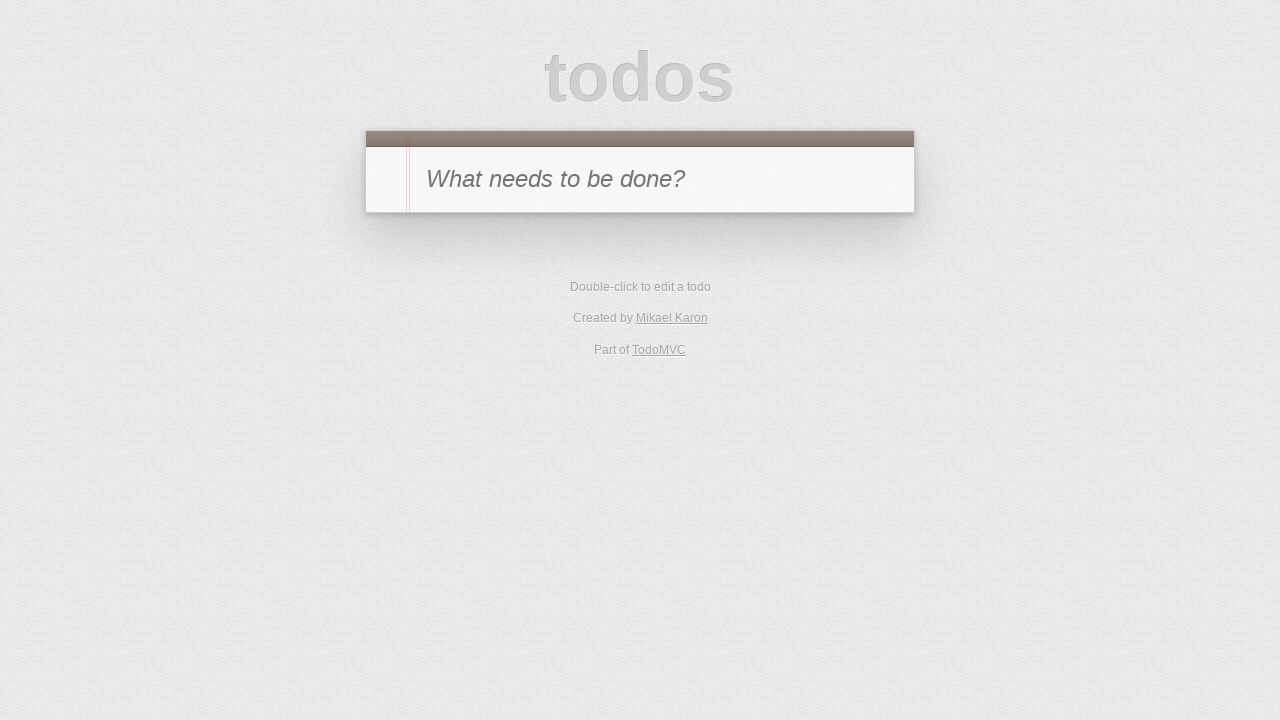

Set up two active tasks in localStorage
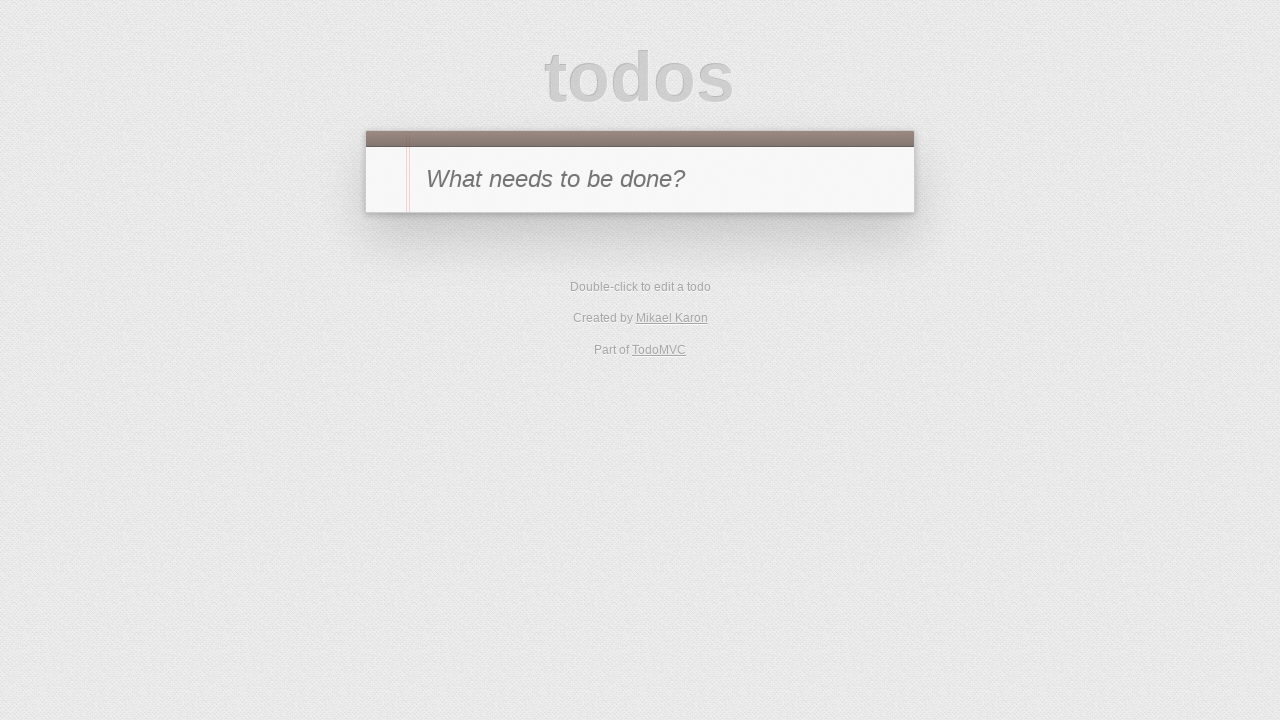

Reloaded page to load tasks from localStorage
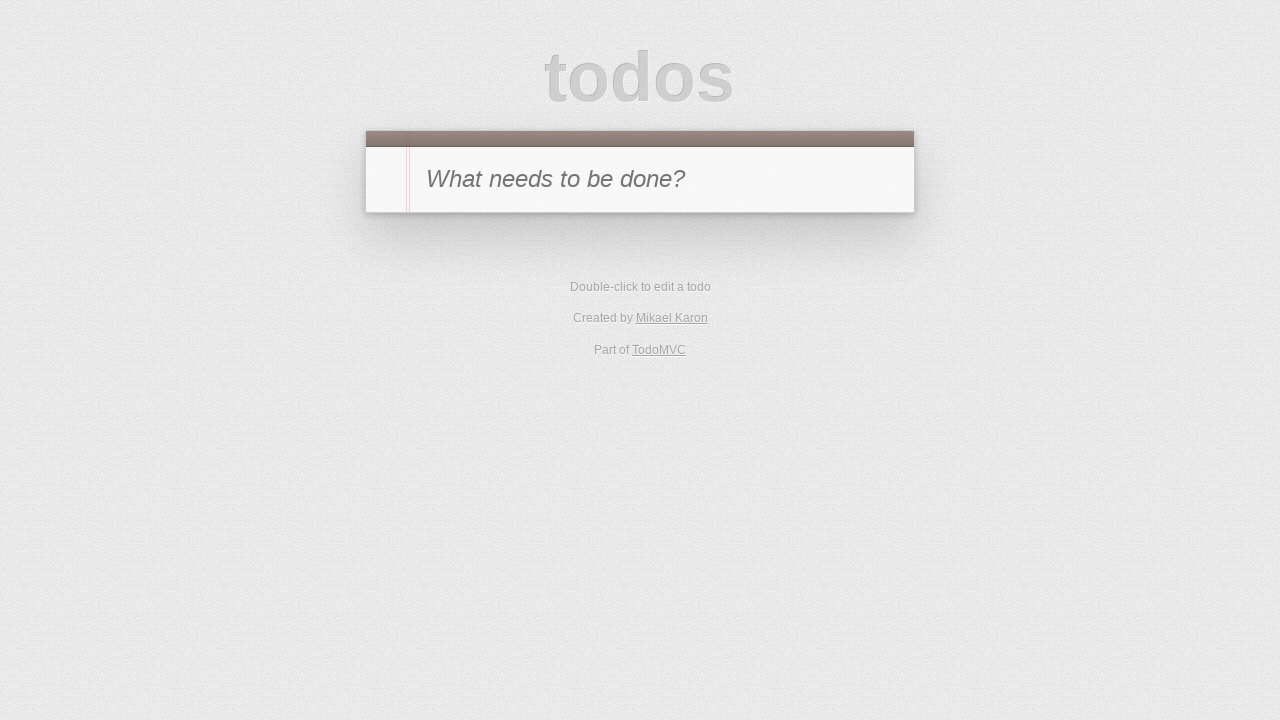

Clicked Active filter to show only active tasks at (614, 351) on #filters li:has-text('Active')
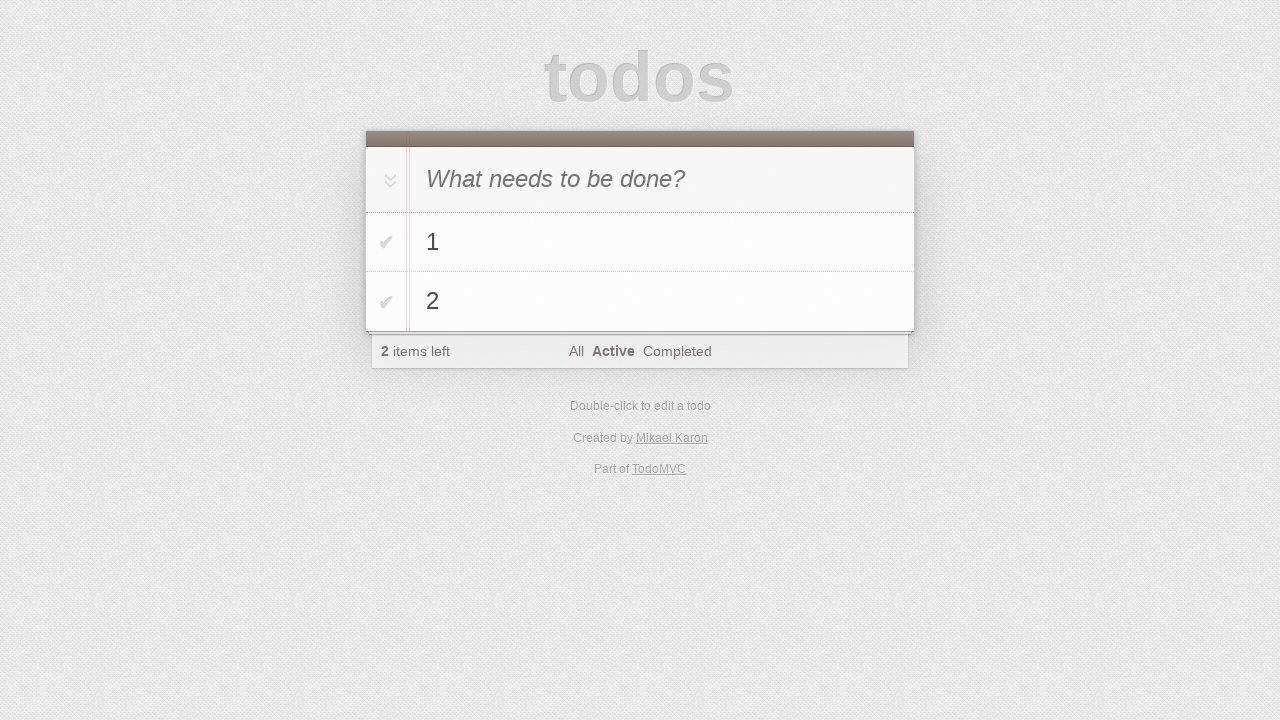

Double-clicked task '2' to enter edit mode at (640, 302) on #todo-list li:has-text('2')
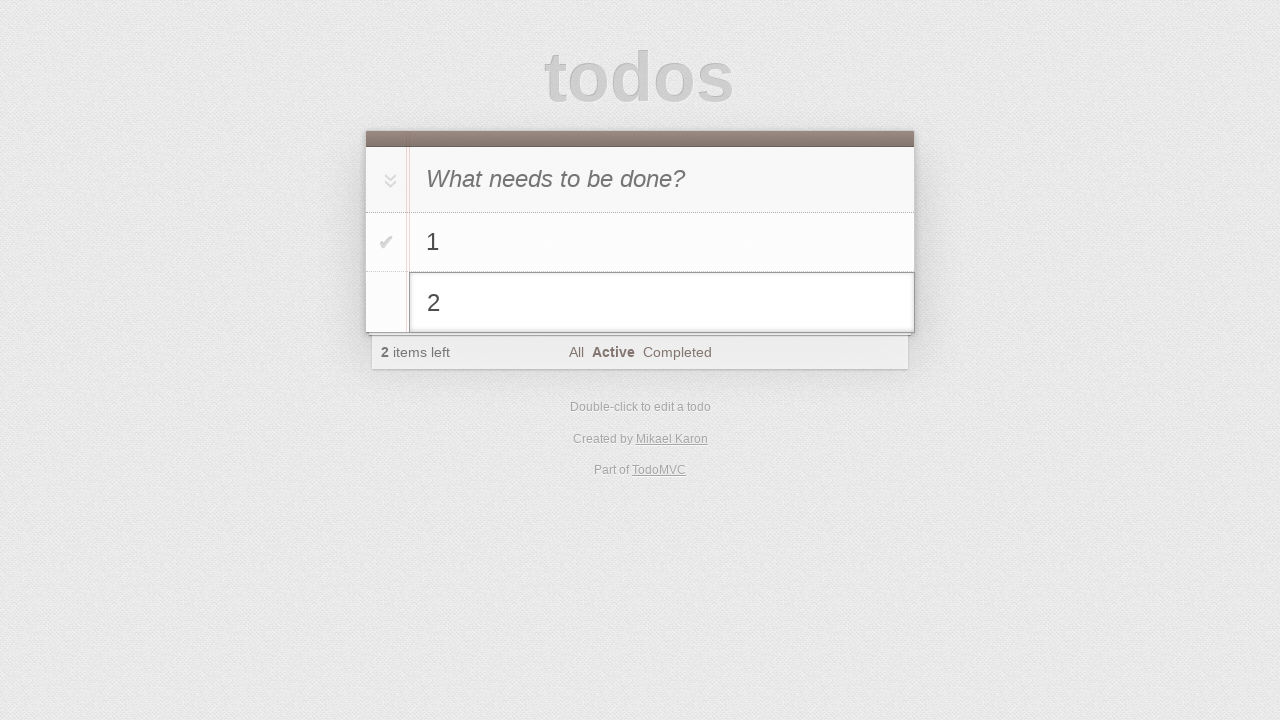

Filled edit field with new text '2 edited' on #todo-list li.editing .edit
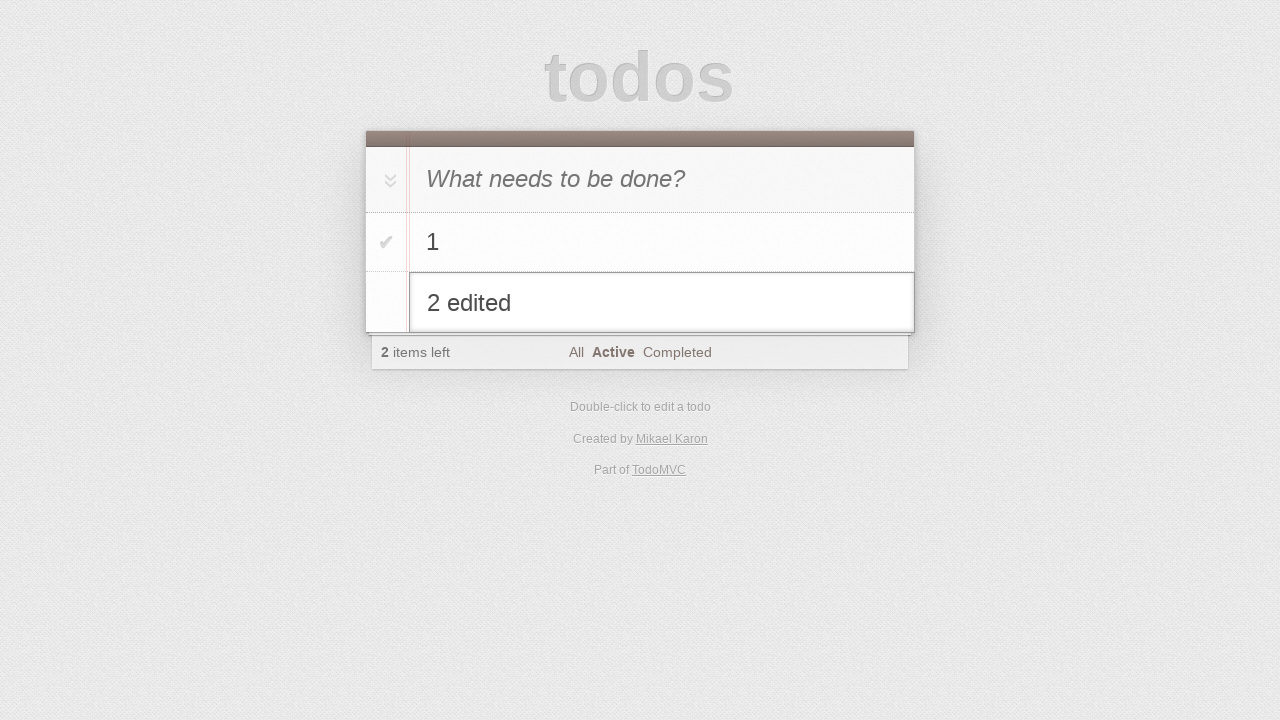

Pressed Enter to confirm edit of task '2' on #todo-list li.editing .edit
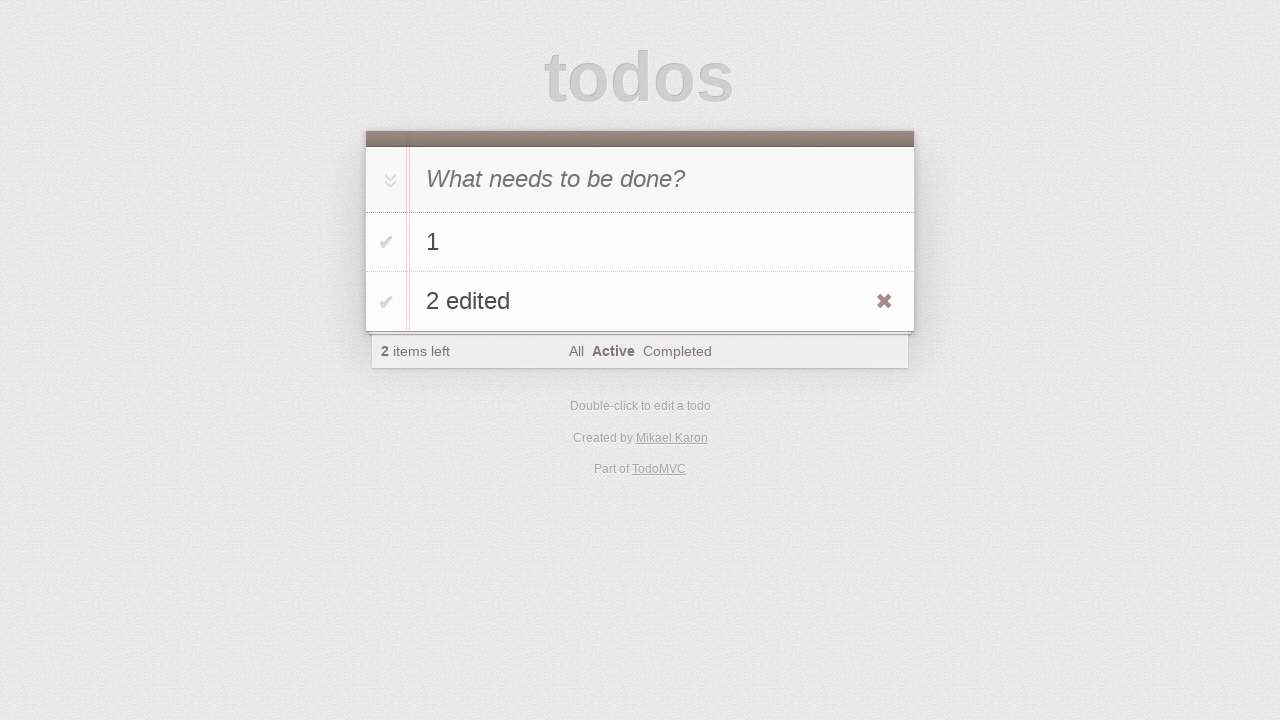

Verified task '1' is visible in the list
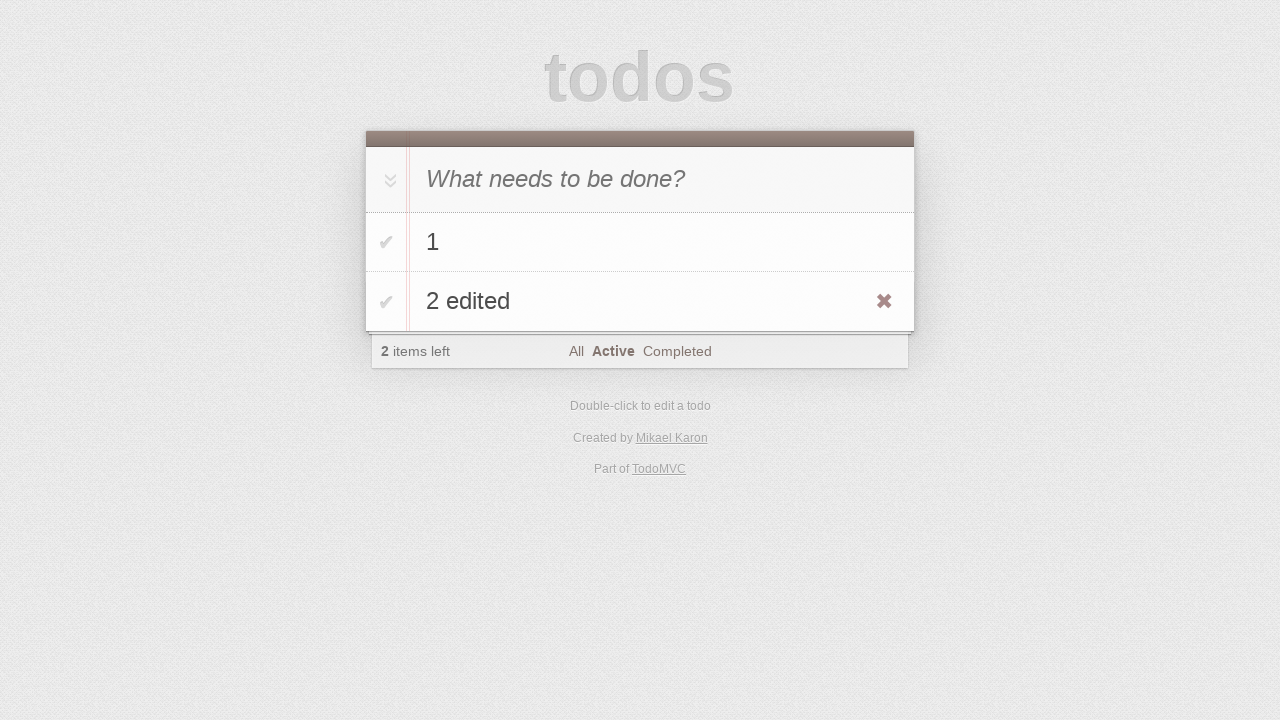

Verified edited task '2 edited' is visible in the list
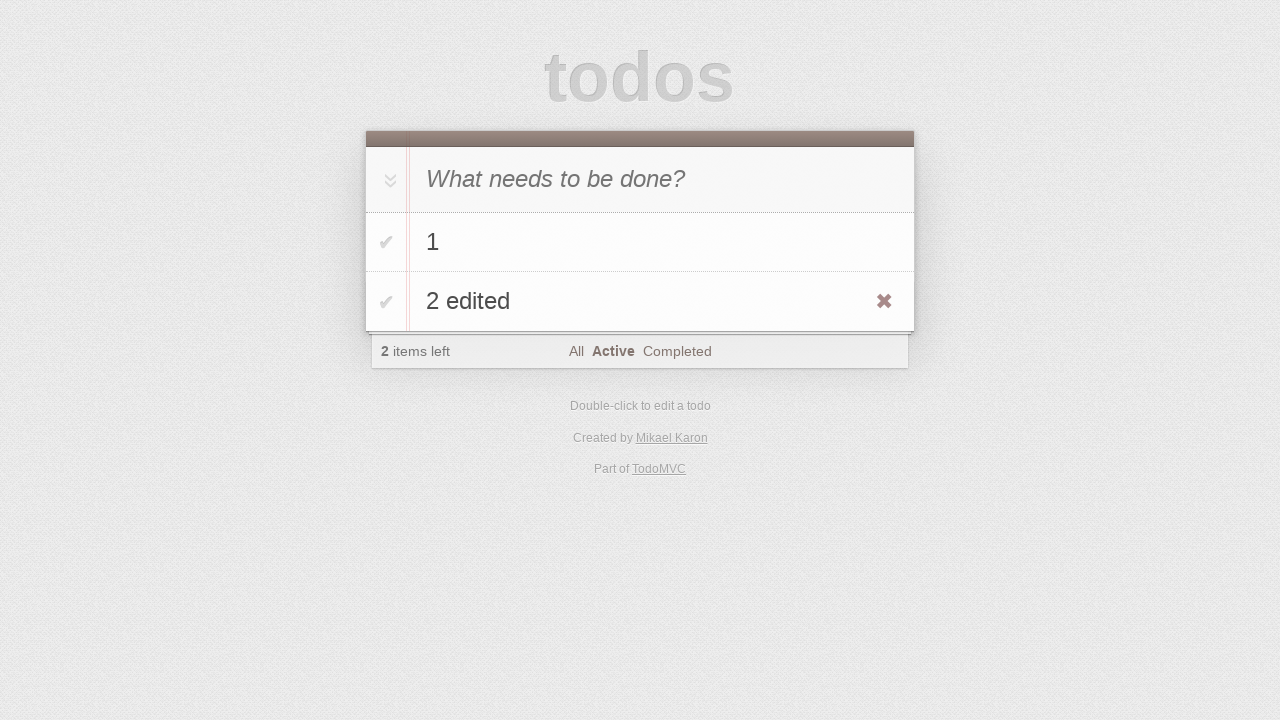

Verified items left count shows '2' active tasks
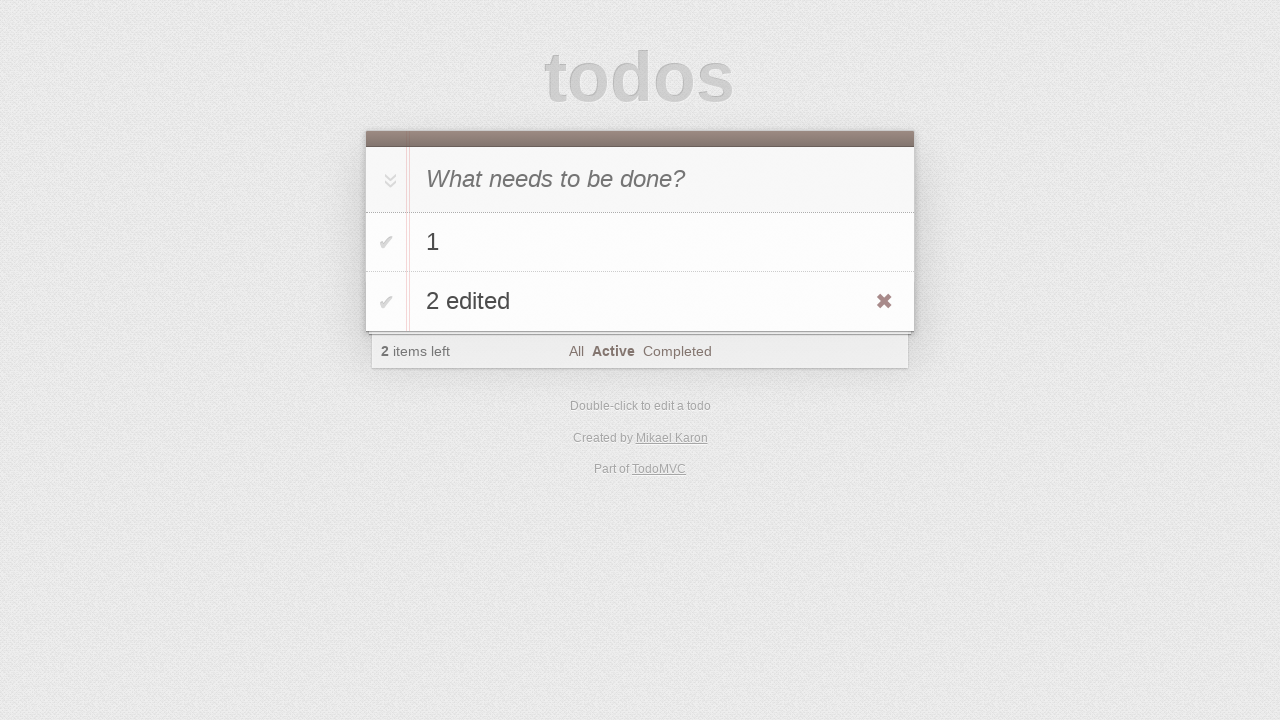

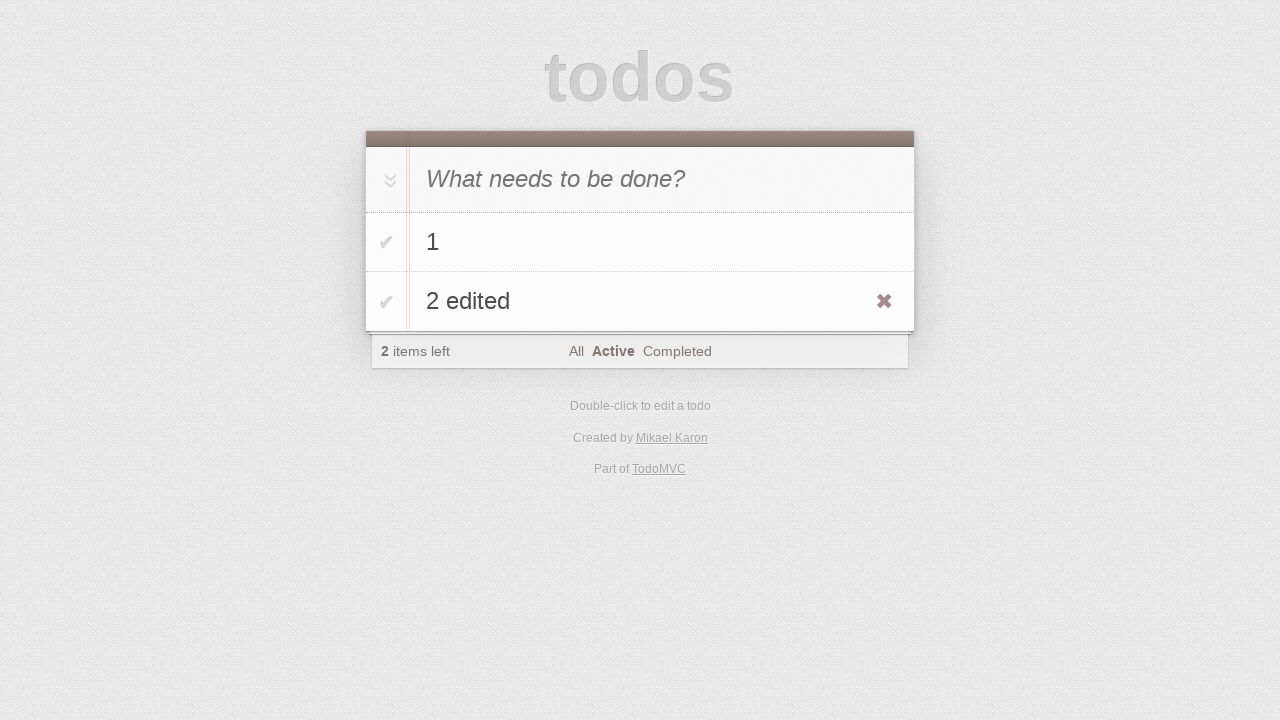